Clicks on the user icon and verifies that a dropdown menu appears

Starting URL: http://speak-ukrainian.eastus2.cloudapp.azure.com/dev/

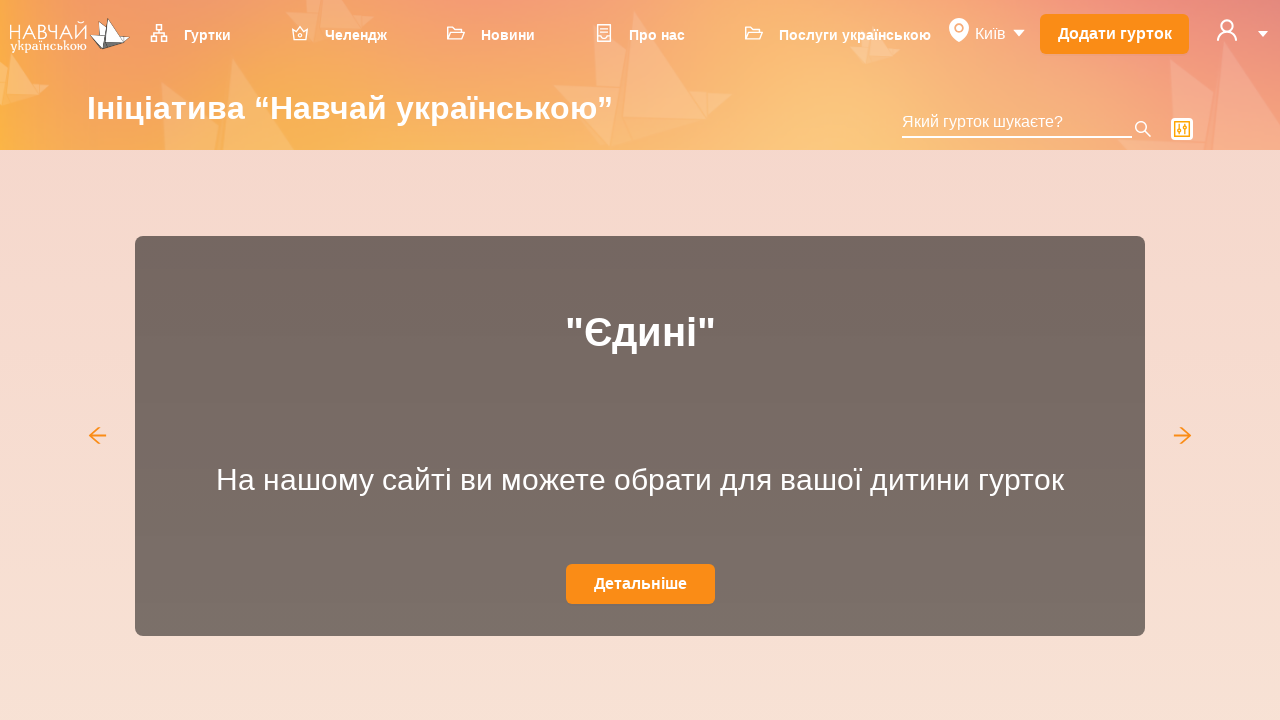

Located user icon element
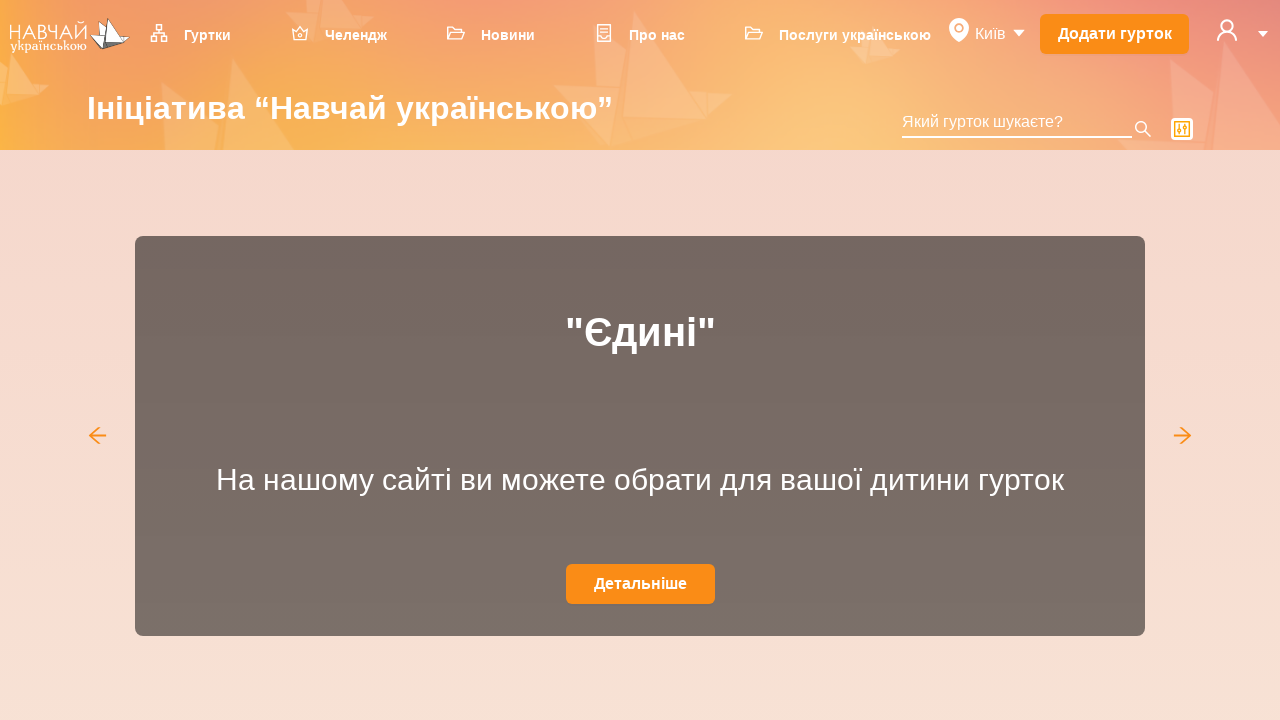

Scrolled user icon into view
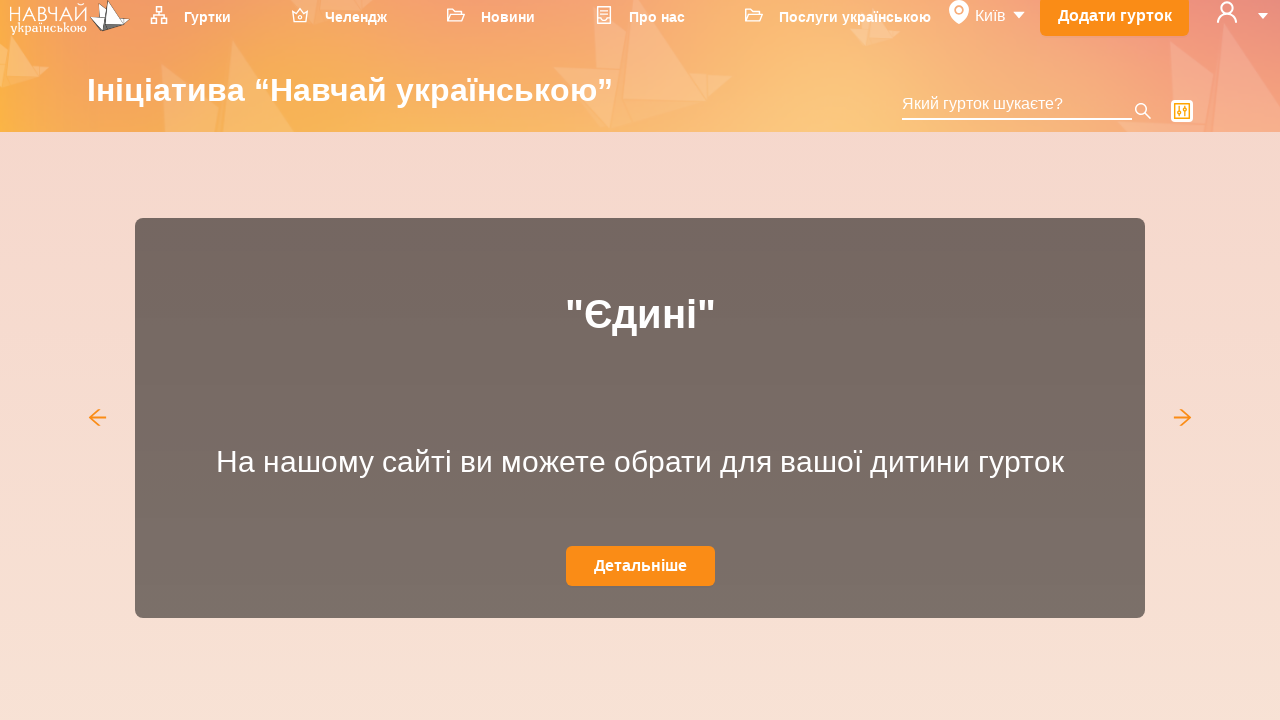

Clicked user icon to open dropdown menu
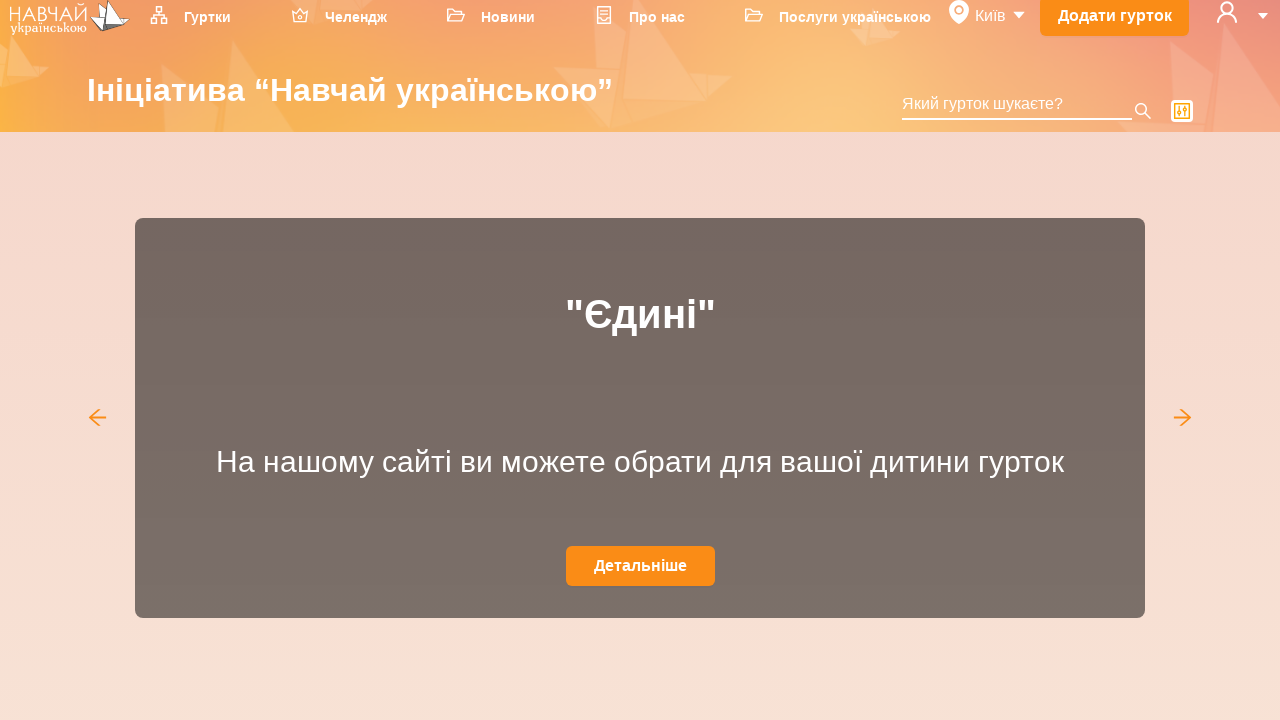

Dropdown menu appeared and is visible
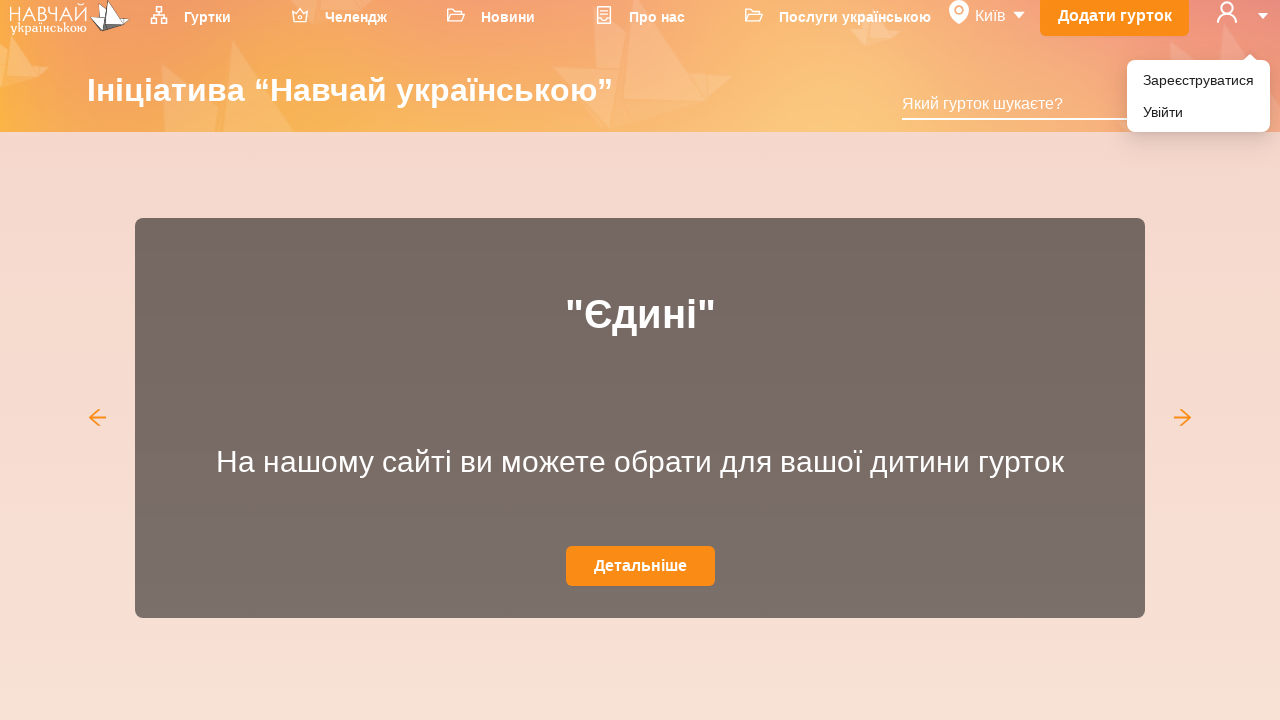

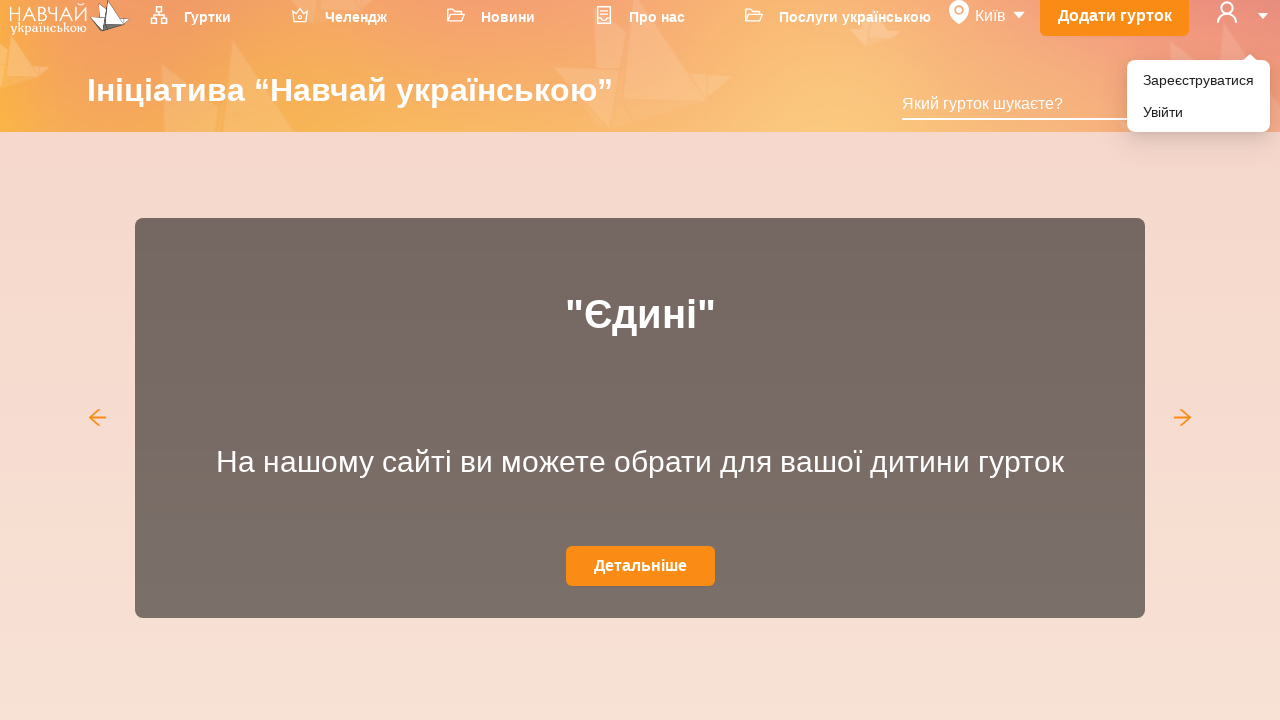